Tests right-click (context click) functionality on a button element on the DemoQA buttons page

Starting URL: https://demoqa.com/buttons

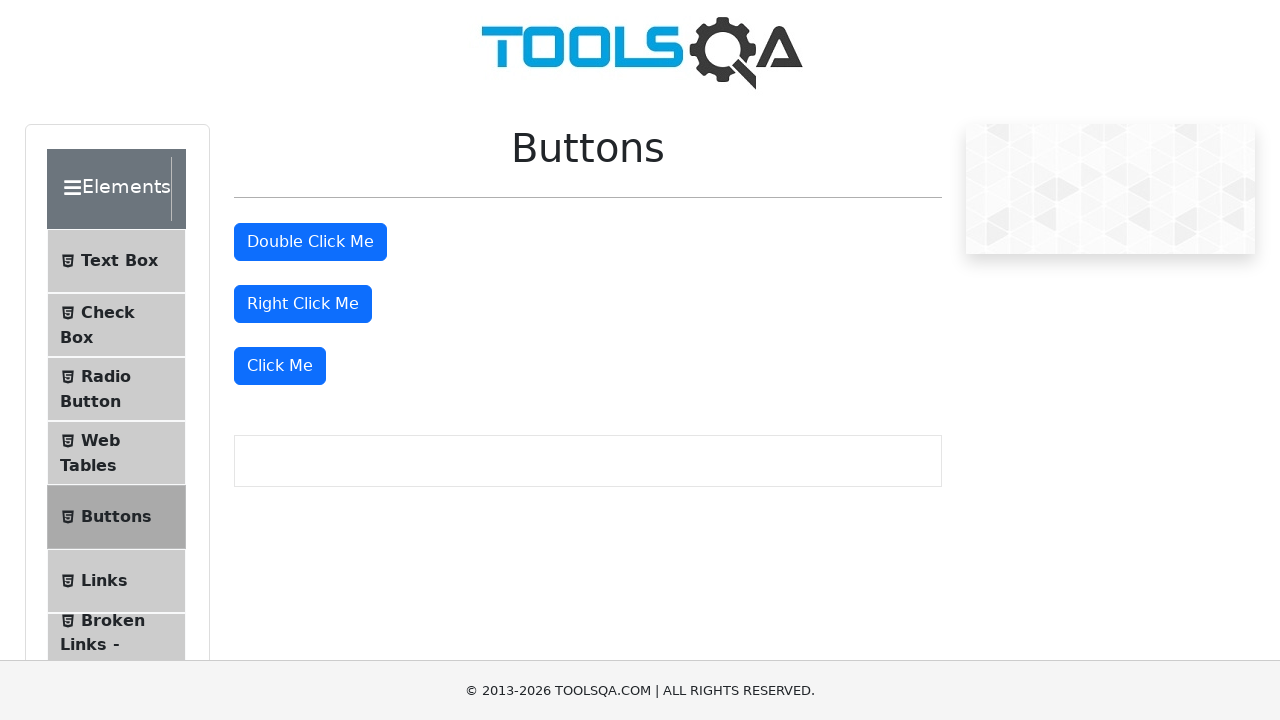

Right-click button element is visible on DemoQA buttons page
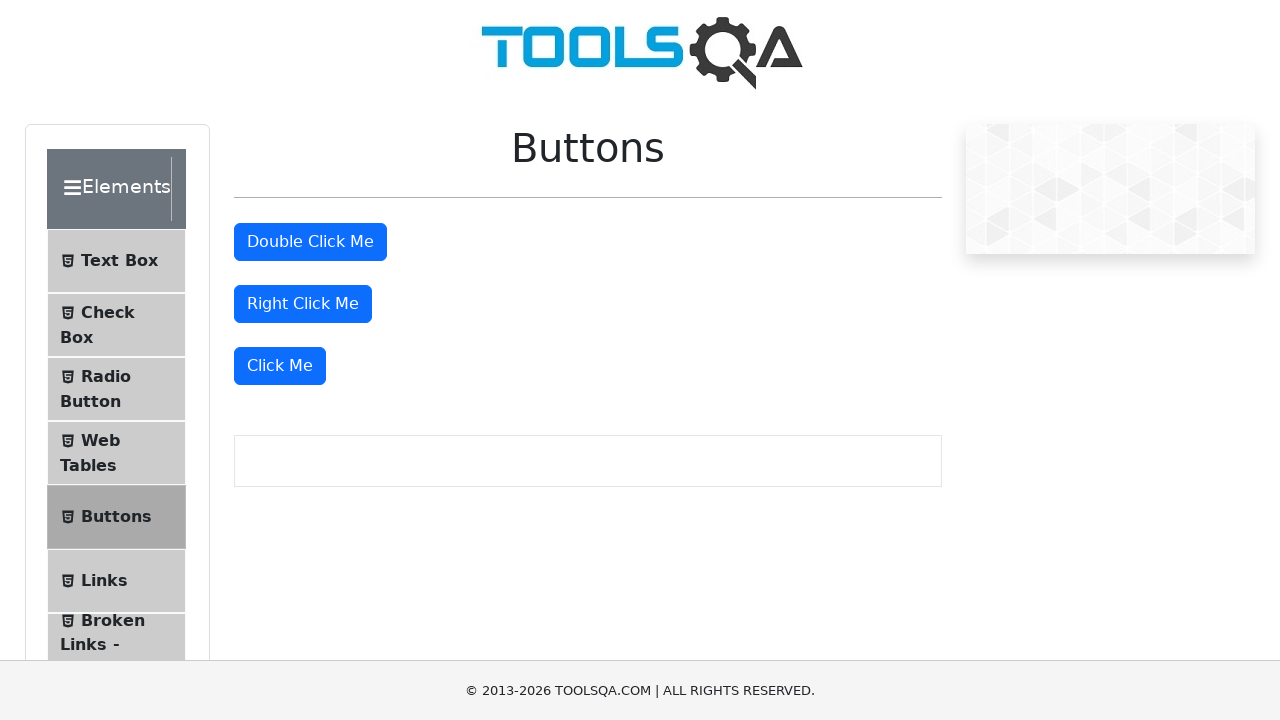

Right-clicked on the button element at (303, 304) on button#rightClickBtn
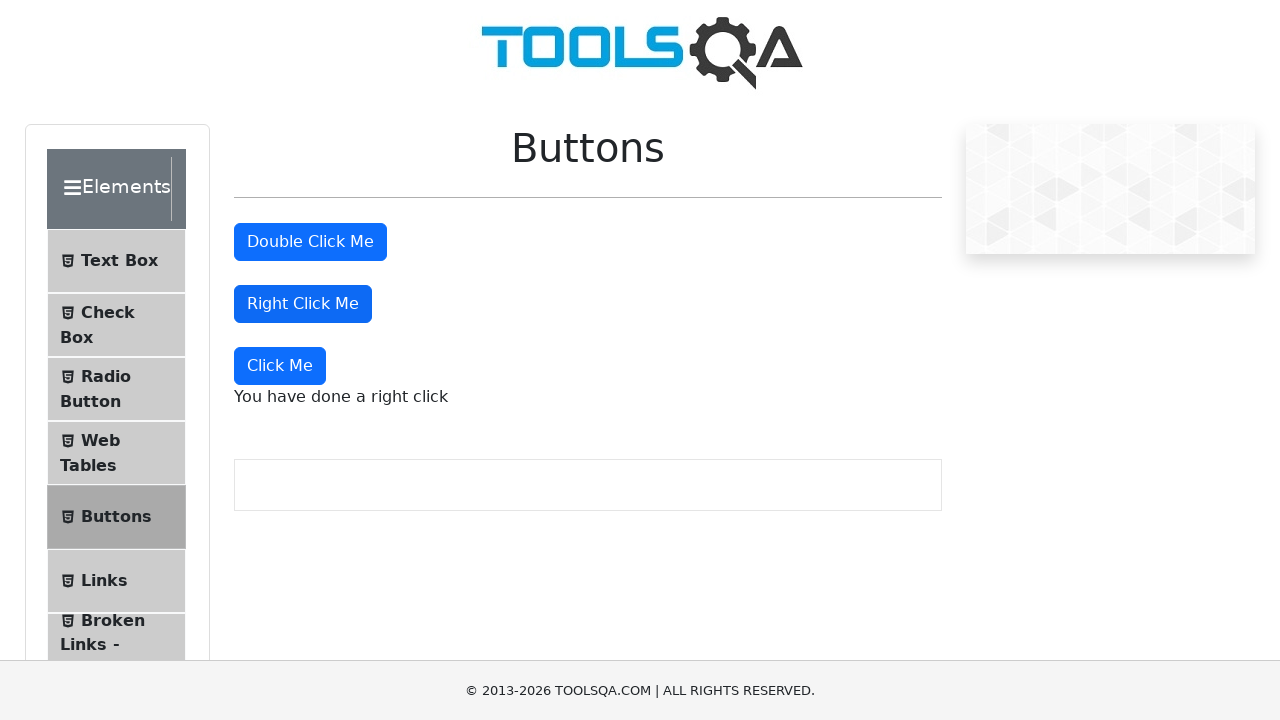

Right-click action result message appeared
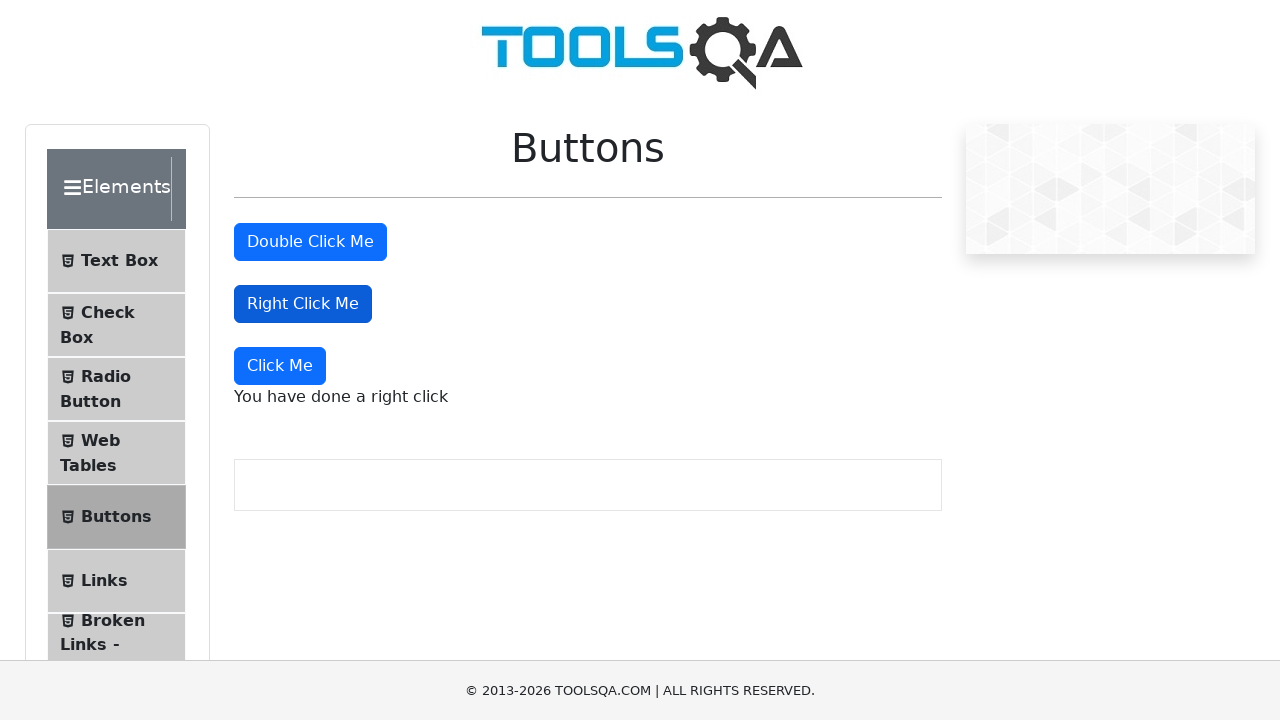

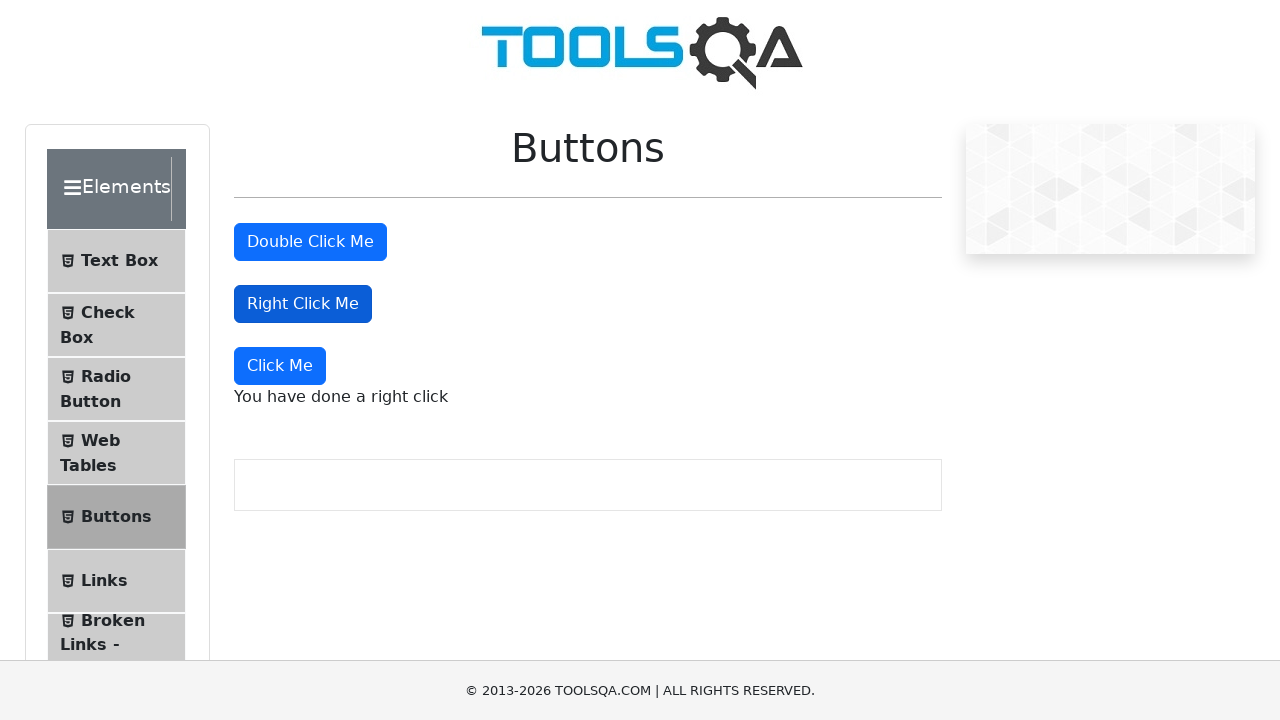